Tests the Add/Remove Elements functionality by clicking the Add button to create a Delete button, then clicking Delete to remove it

Starting URL: https://the-internet.herokuapp.com/

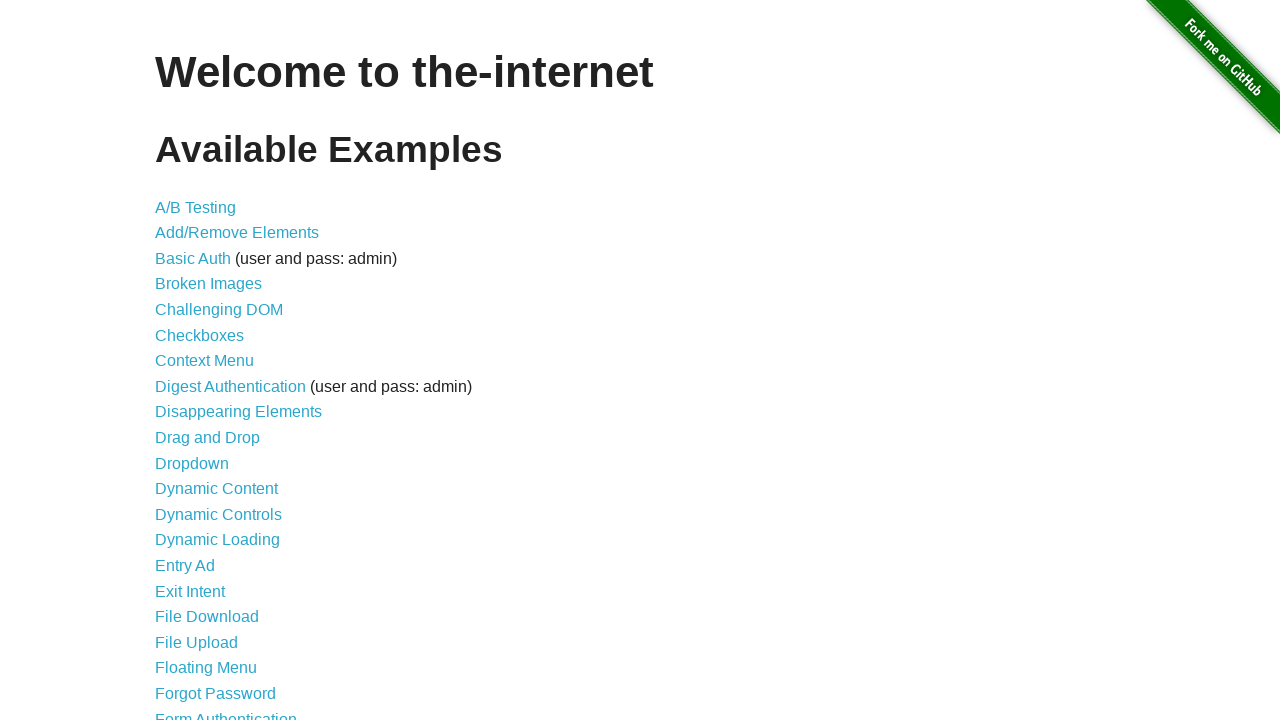

Clicked on Add/Remove Elements link at (237, 233) on text=Add/Remove Elements
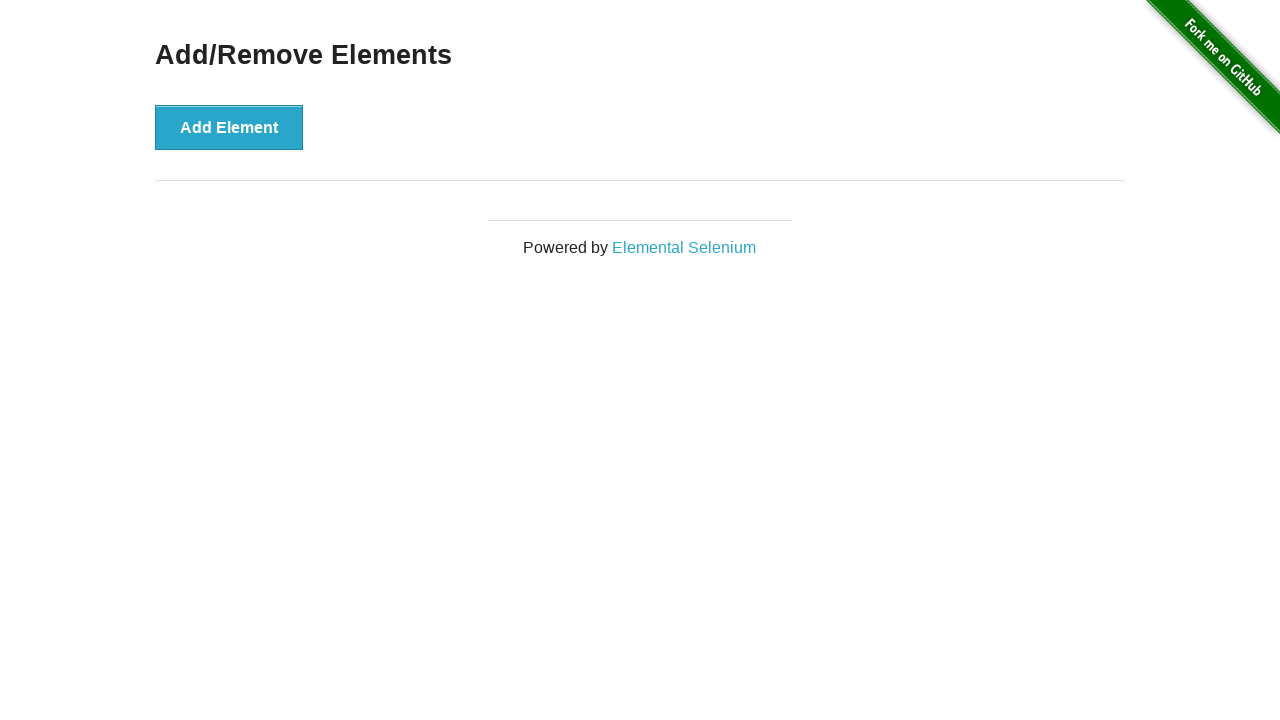

Page loaded and h3 heading appeared
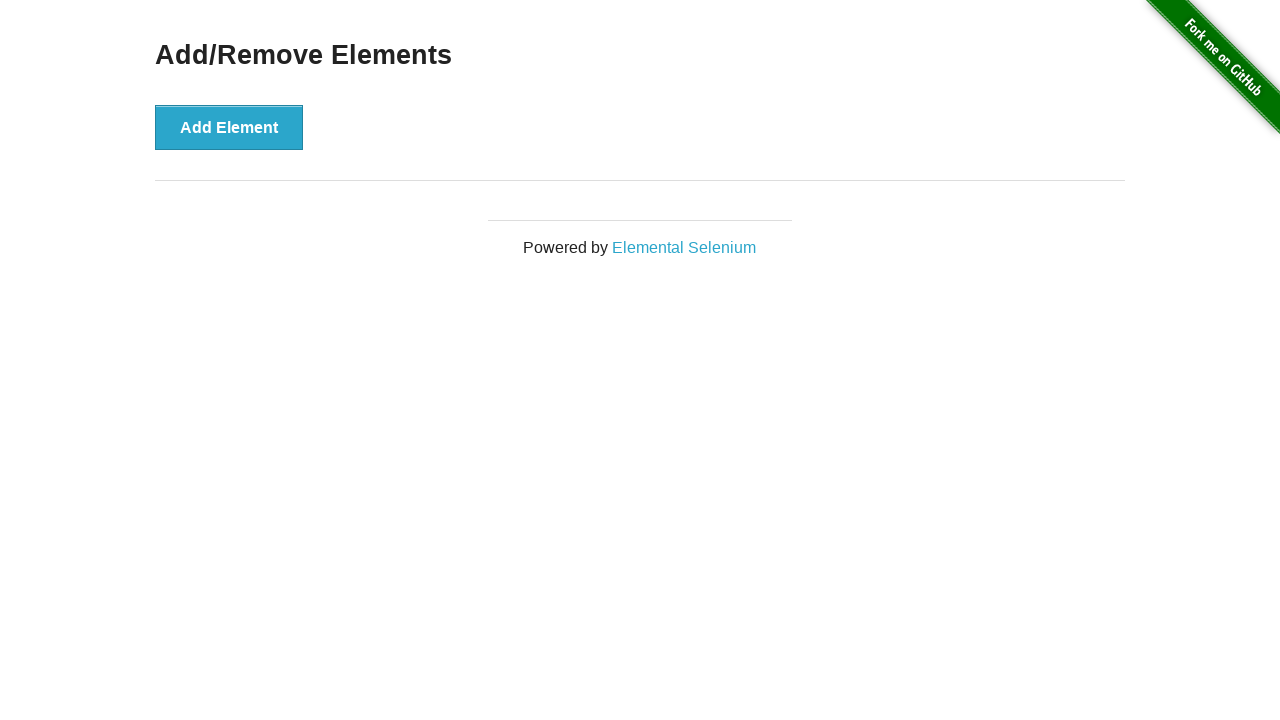

Verified h3 heading text is 'Add/Remove Elements'
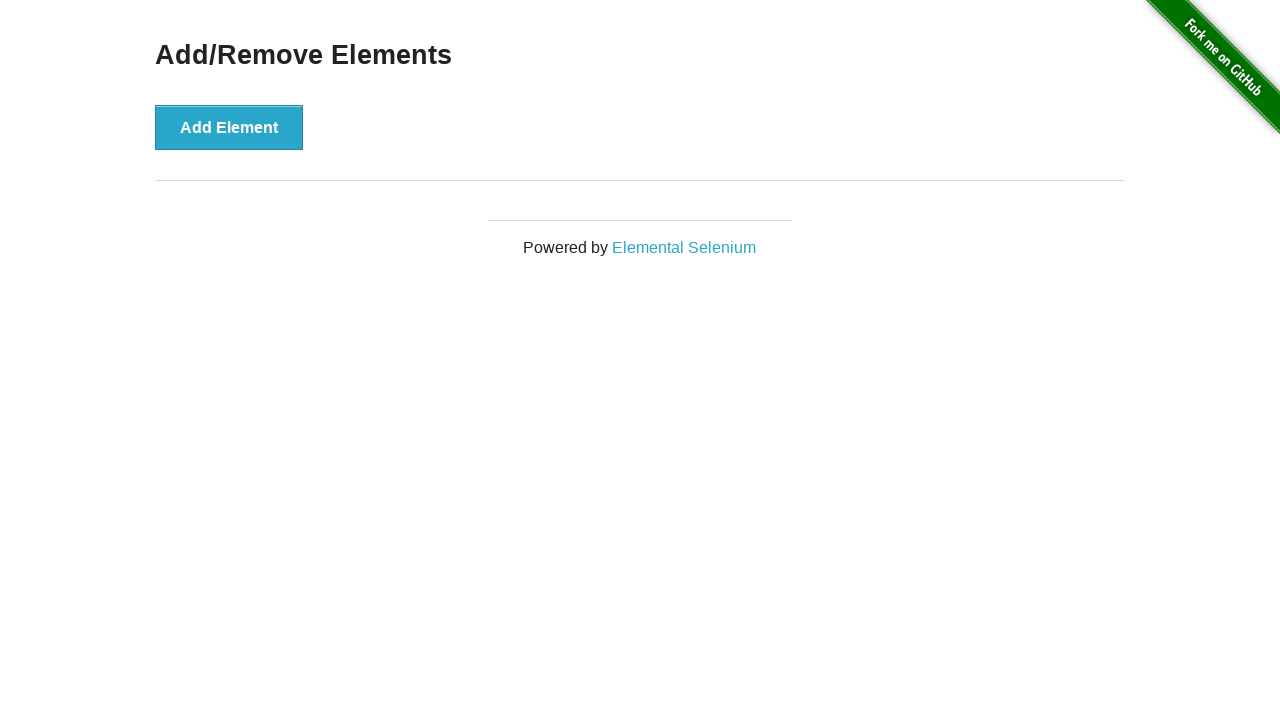

Clicked Add Element button to create a Delete button at (229, 127) on xpath=/html/body/div[2]/div/div/button
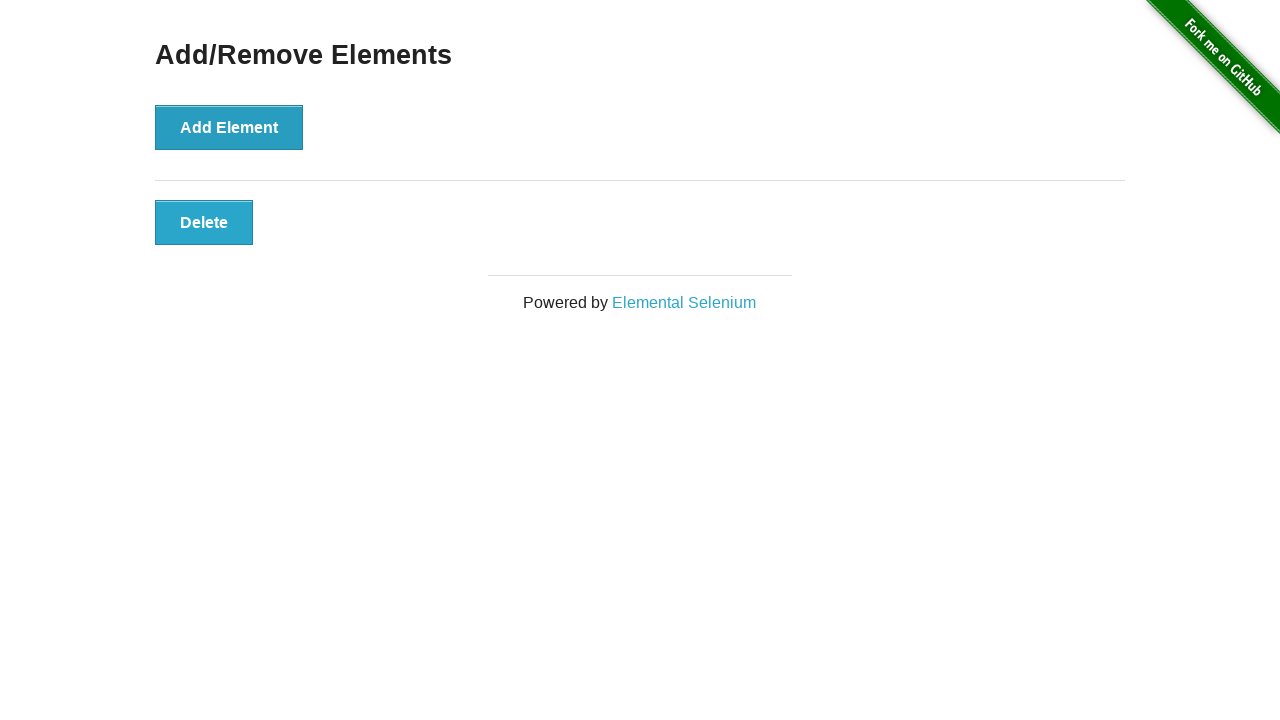

Clicked Delete button to remove the element at (204, 222) on xpath=/html/body/div[2]/div/div/div/button
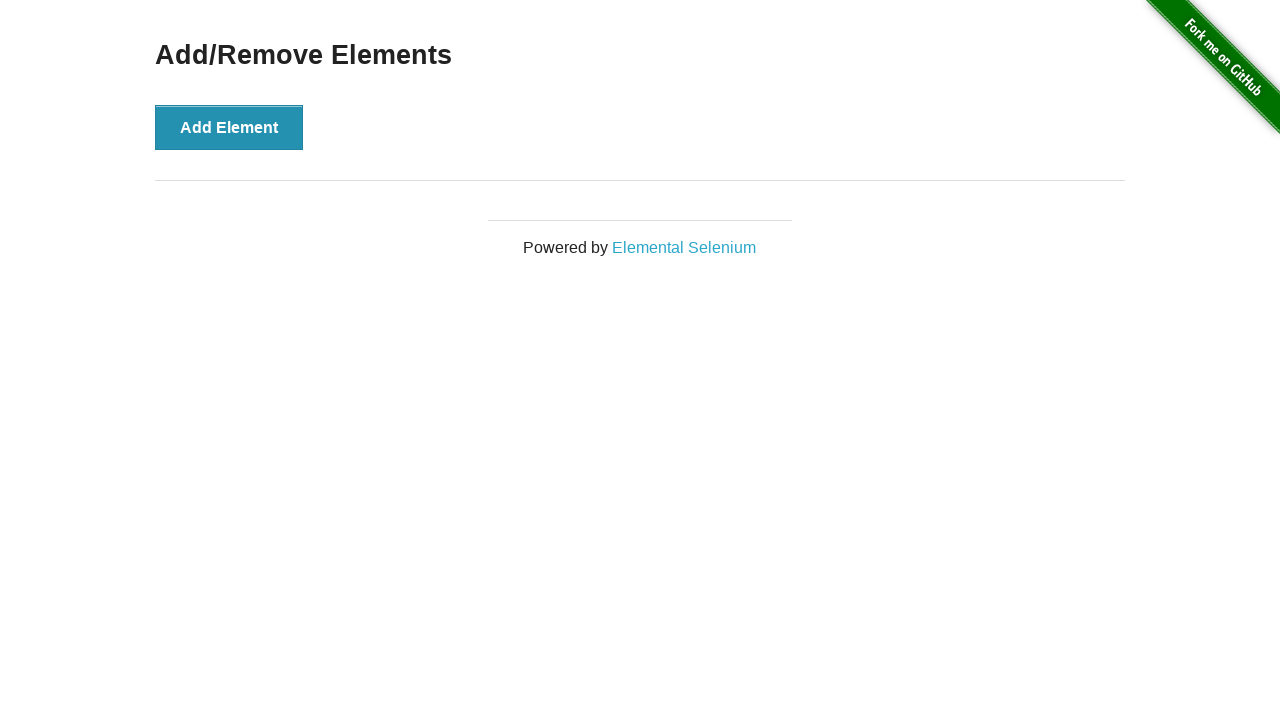

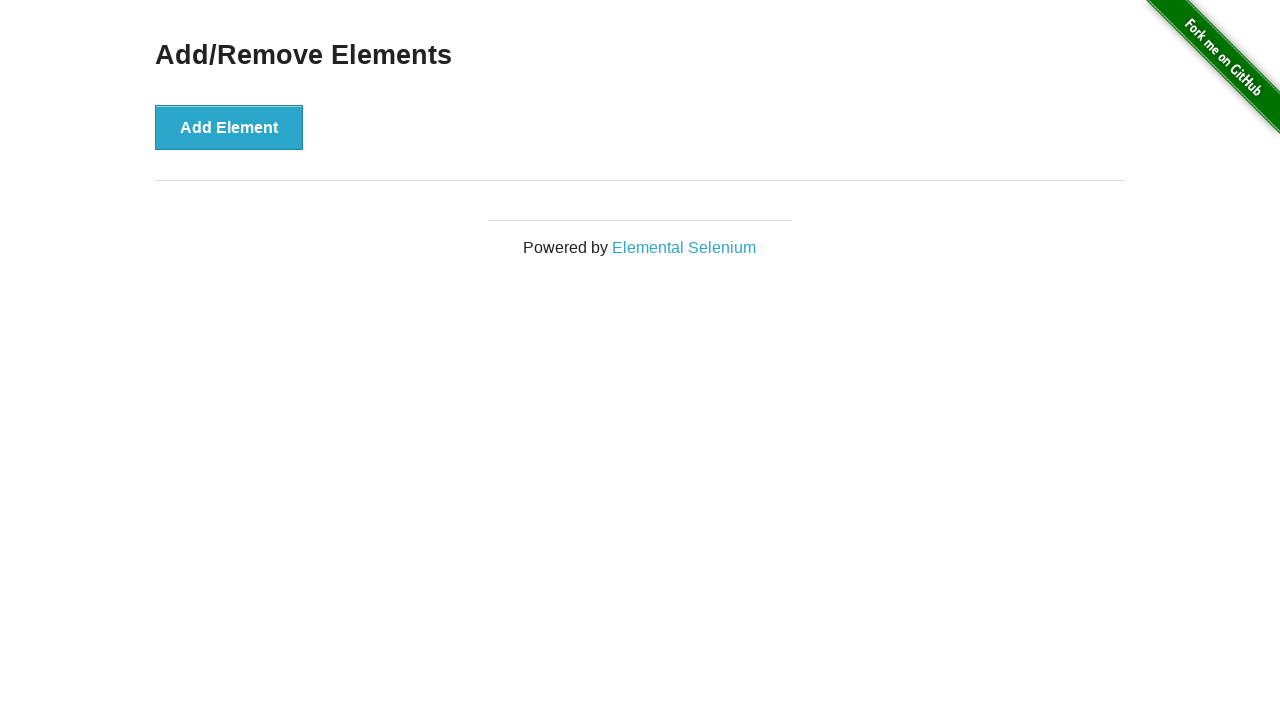